Navigates to Rahul Shetty Academy's Selenium Practice page. This is a minimal test that only loads the page without performing any meaningful browser interactions.

Starting URL: https://rahulshettyacademy.com/seleniumPractise/#/

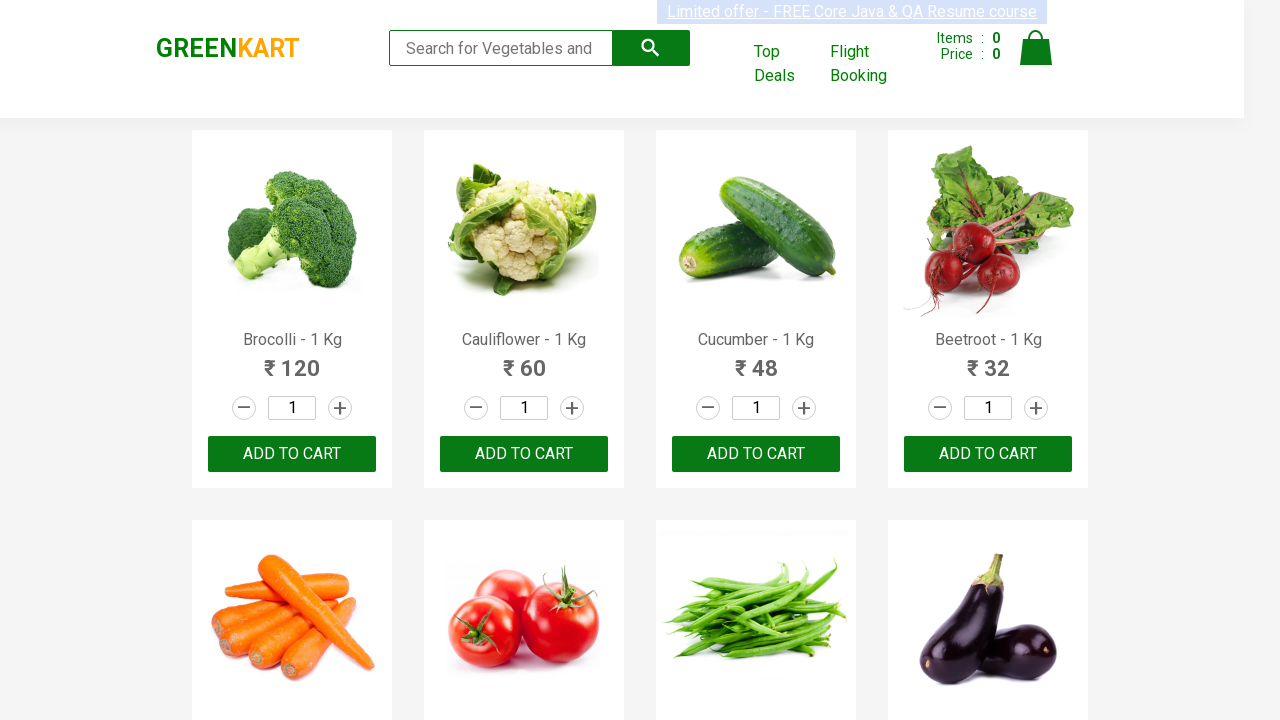

Waited for page to reach networkidle state on Rahul Shetty Academy Selenium Practice page
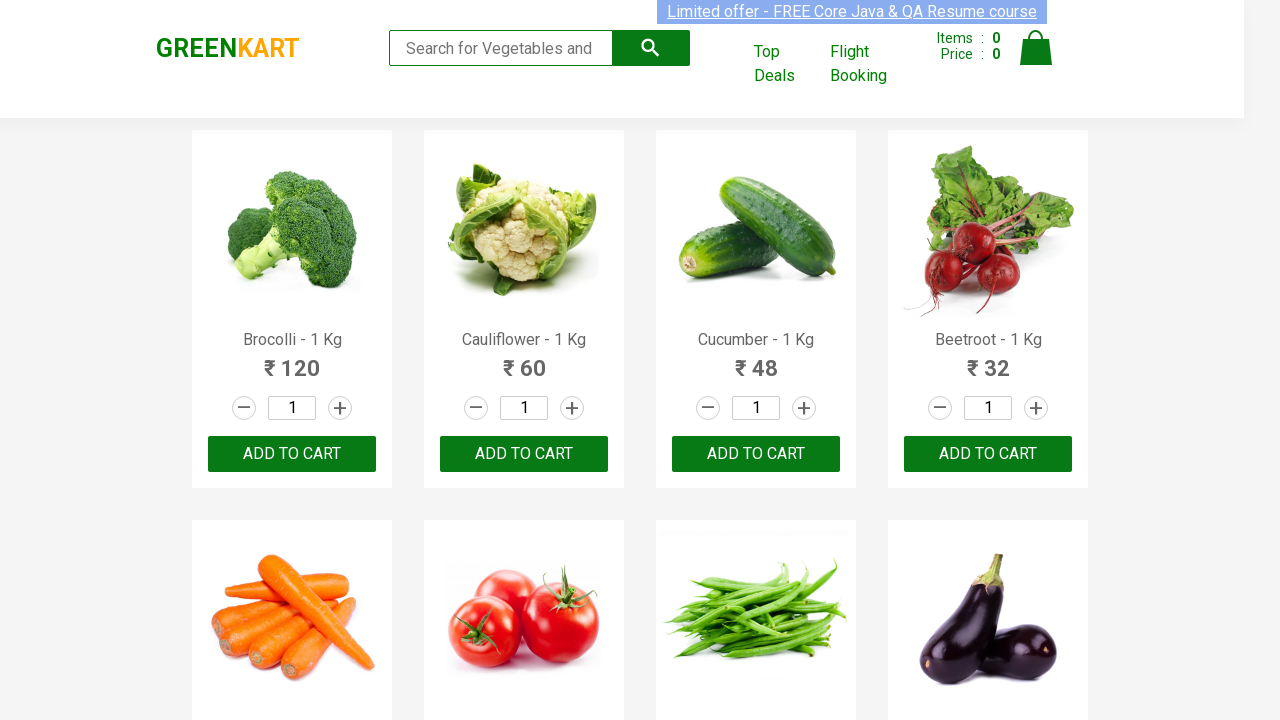

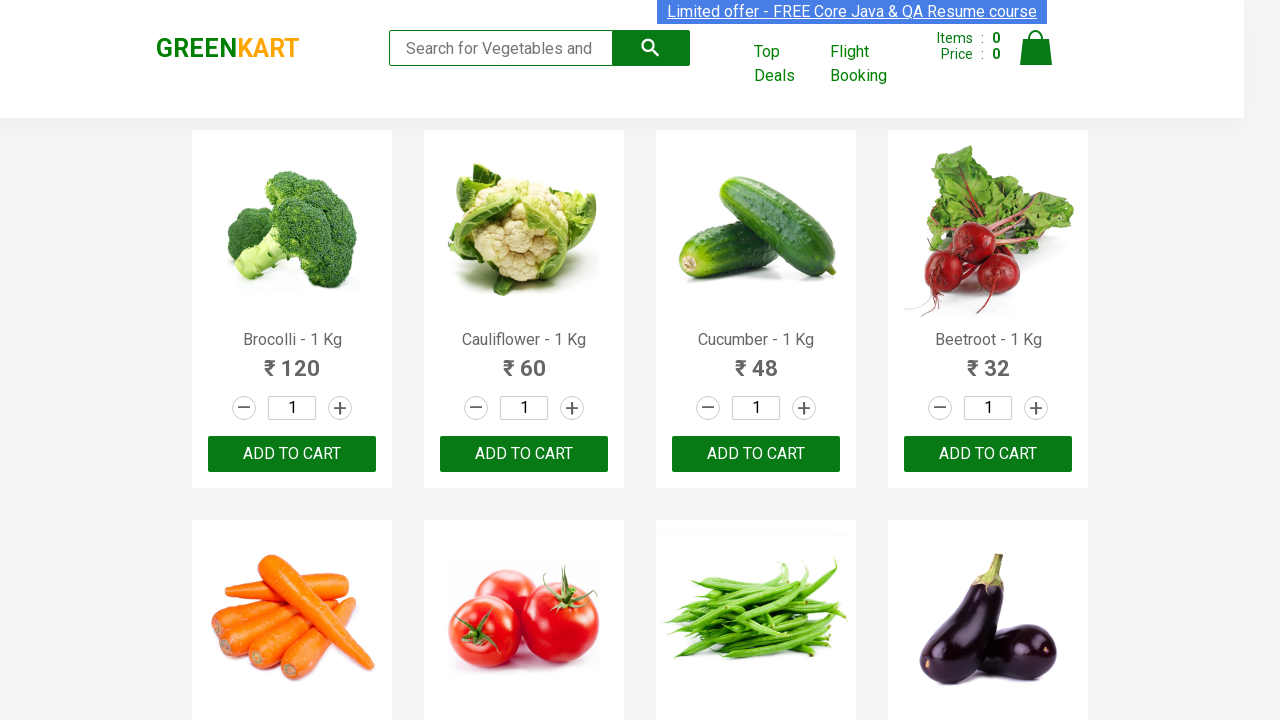